Tests infinite scroll functionality on the Google Play Store movies page by repeatedly scrolling to the bottom until all content is loaded.

Starting URL: https://play.google.com/store/movies/top

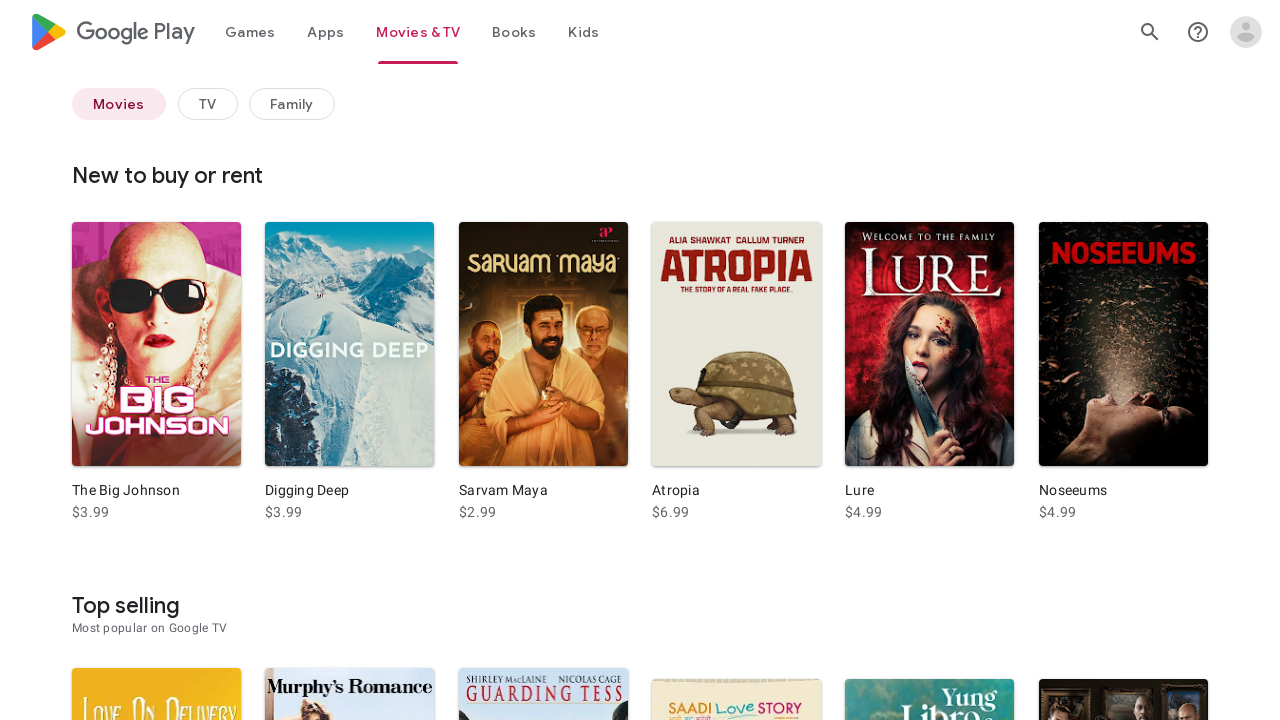

Retrieved initial document height
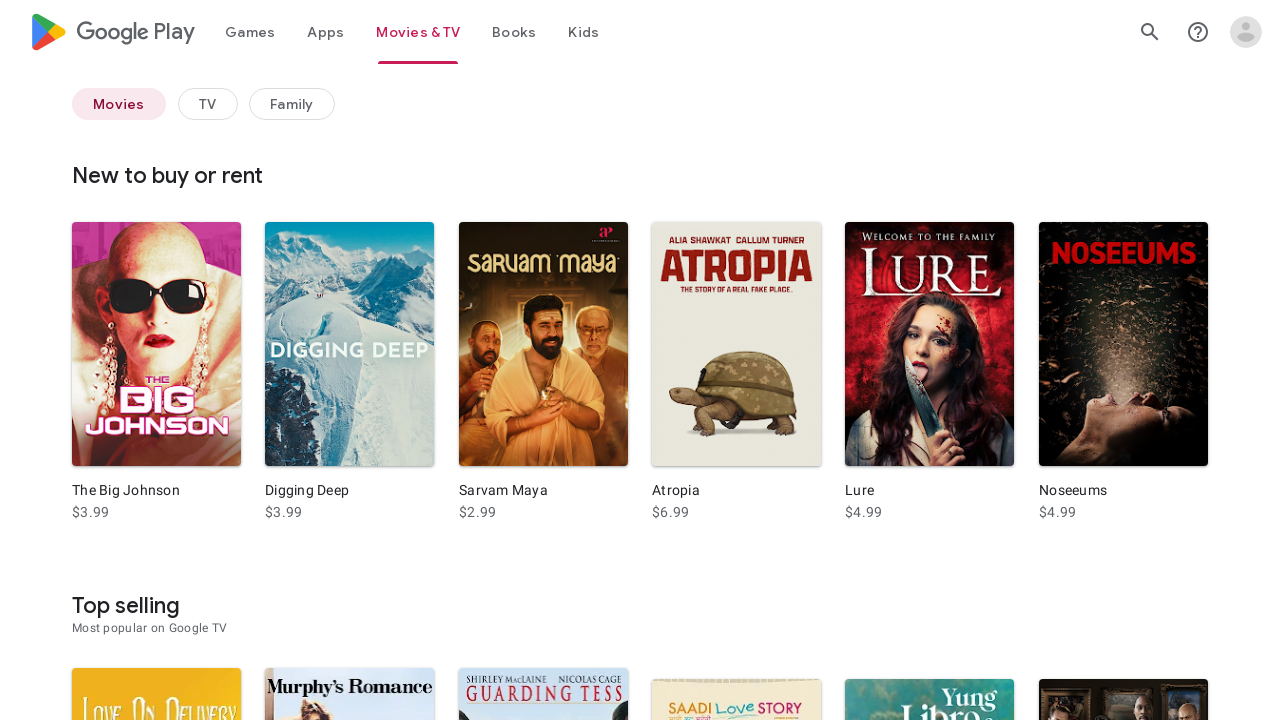

Scrolled to bottom of page
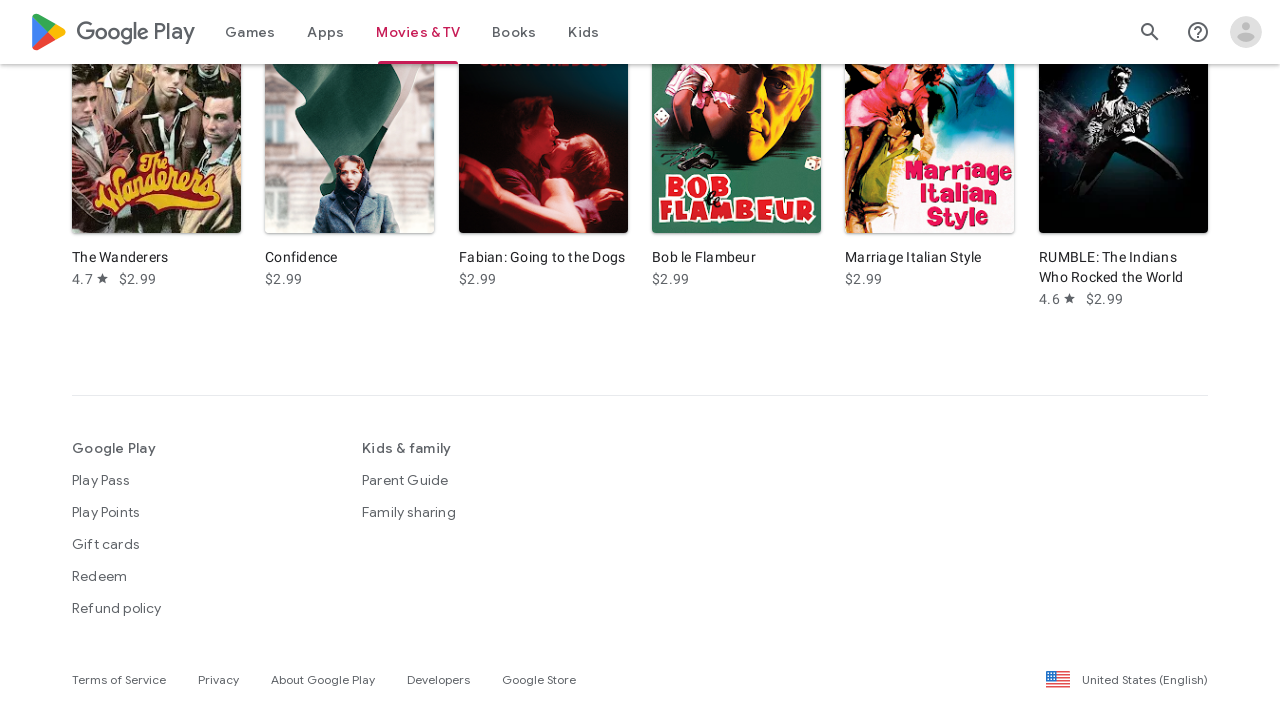

Waited 2000ms for new content to load
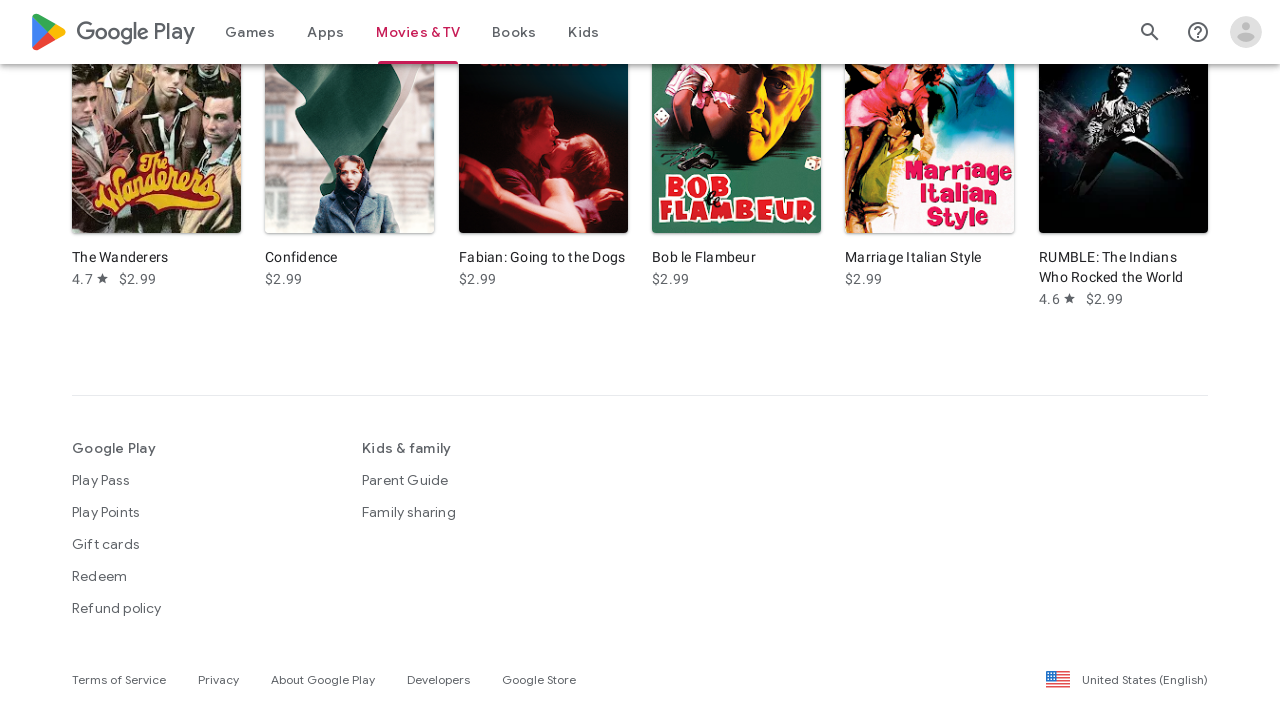

Retrieved current document height
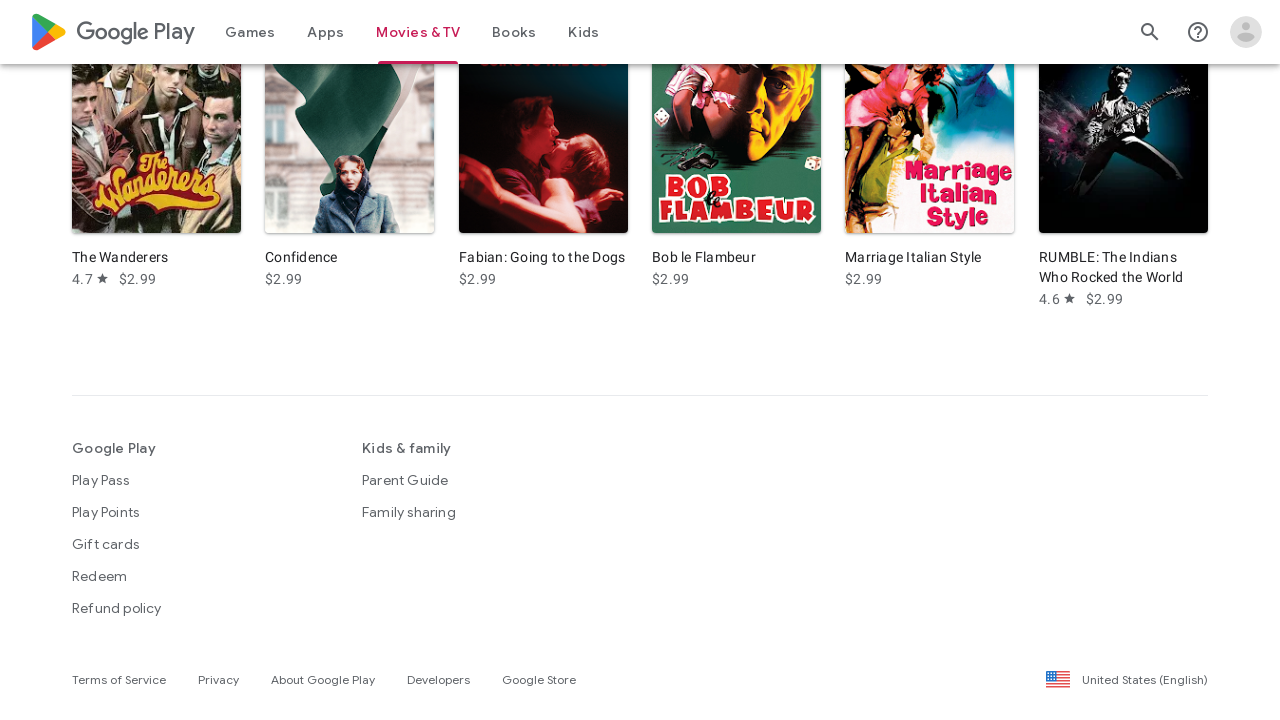

No new content loaded - reached end of infinite scroll
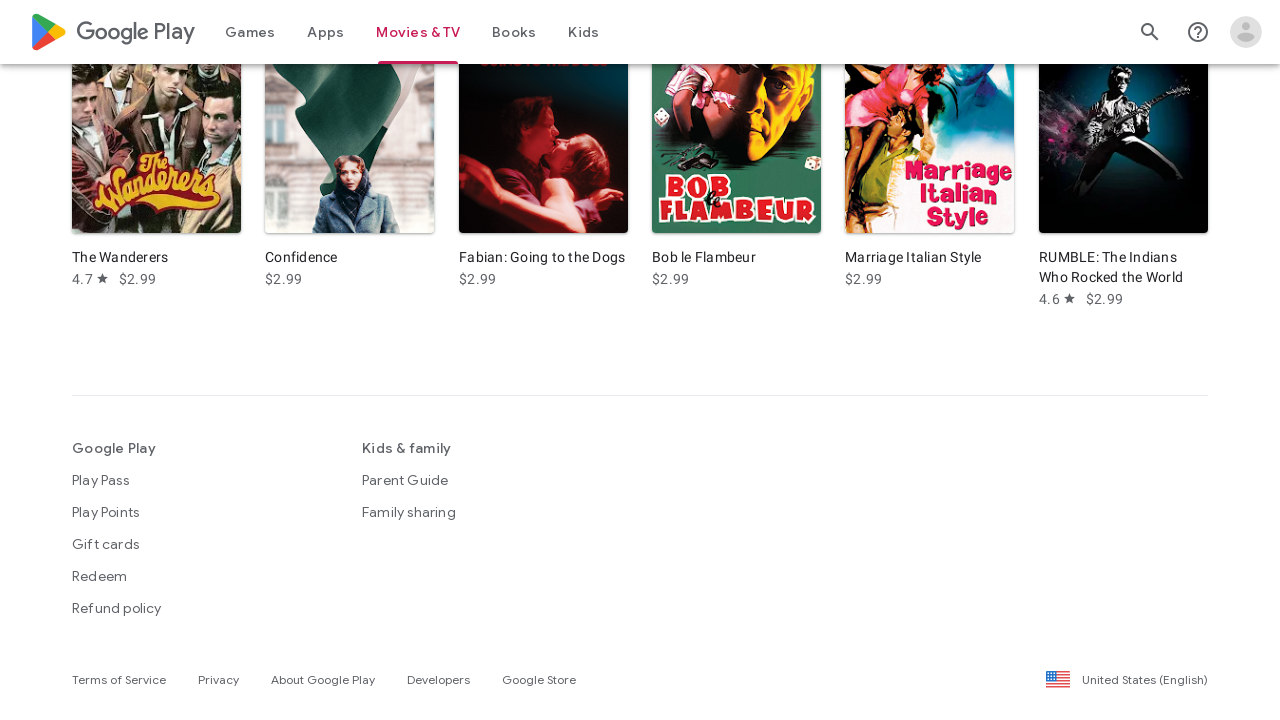

Verified movie items loaded on page
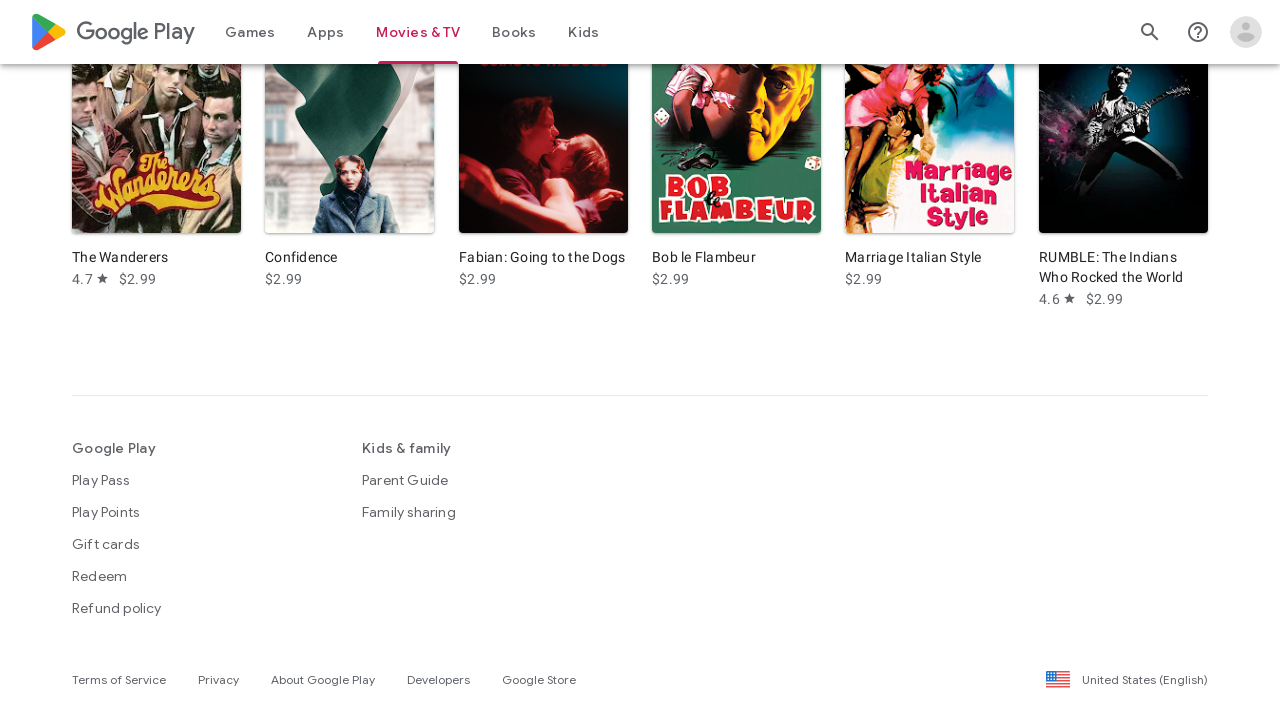

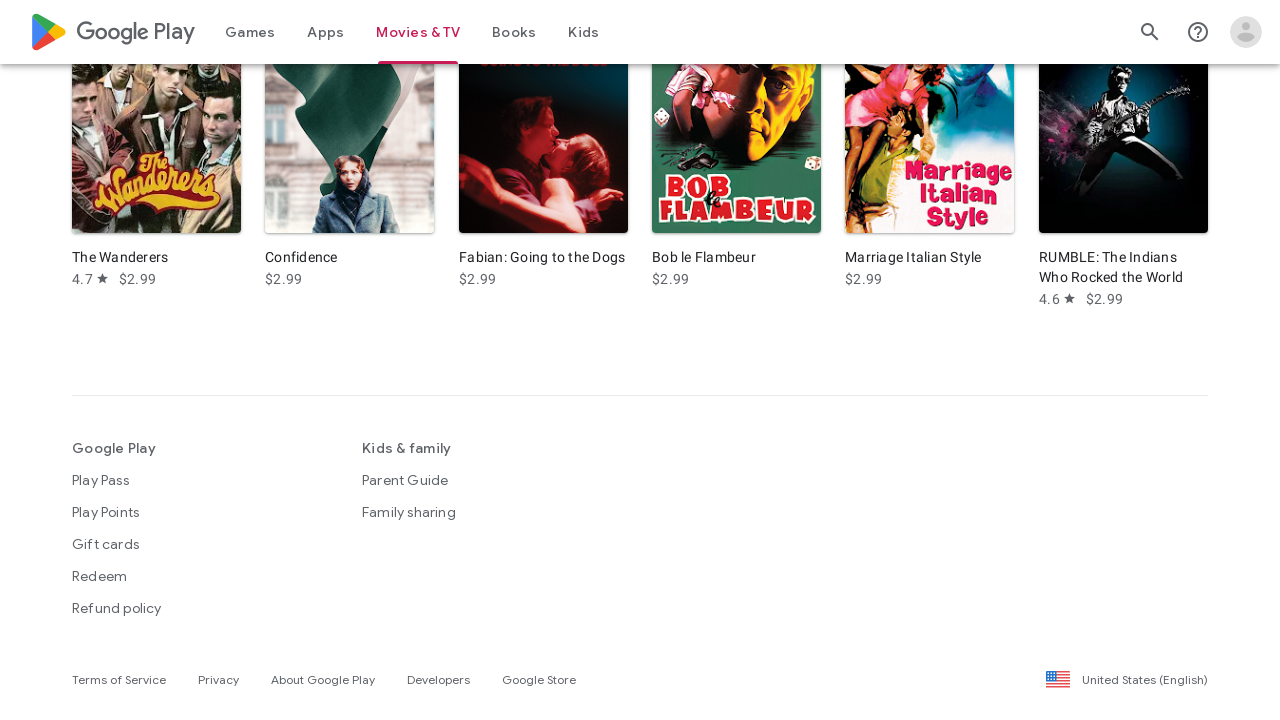